Tests JavaScript prompt dialog by clicking prompt button, entering text, accepting it, and verifying the entered text is displayed

Starting URL: https://practice.cydeo.com/javascript_alerts

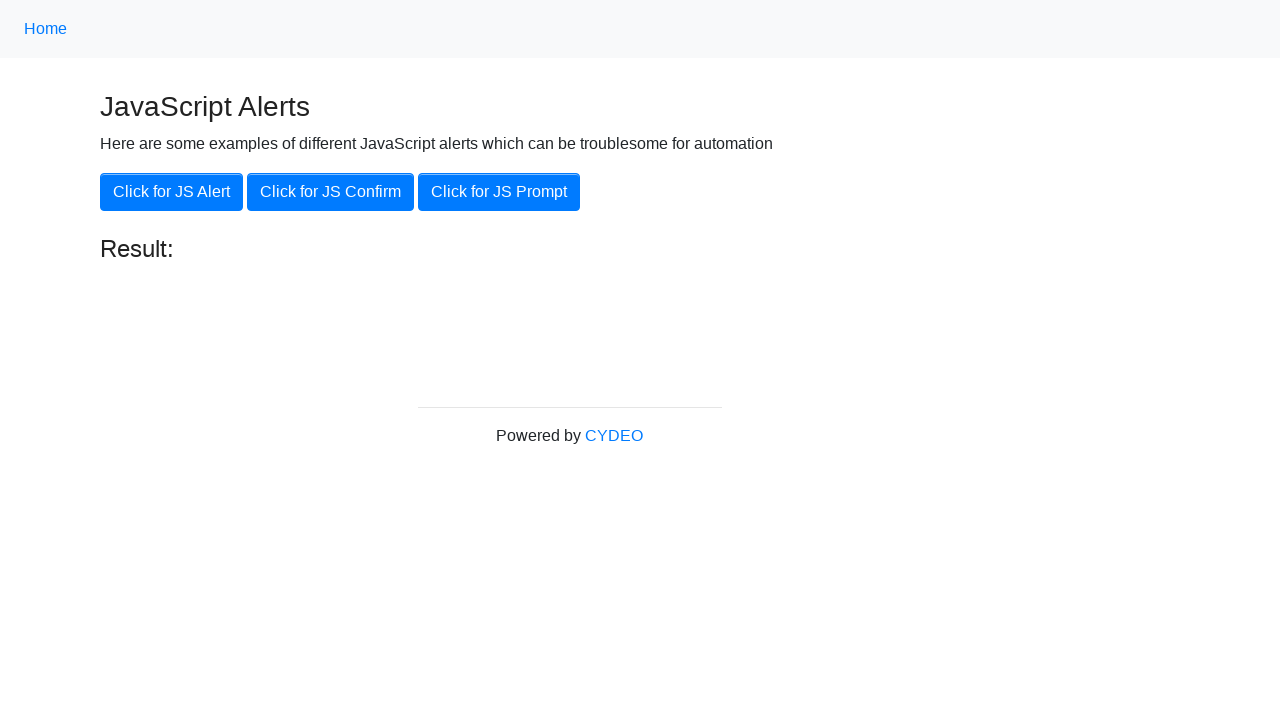

Set up dialog handler to accept prompt with 'hello'
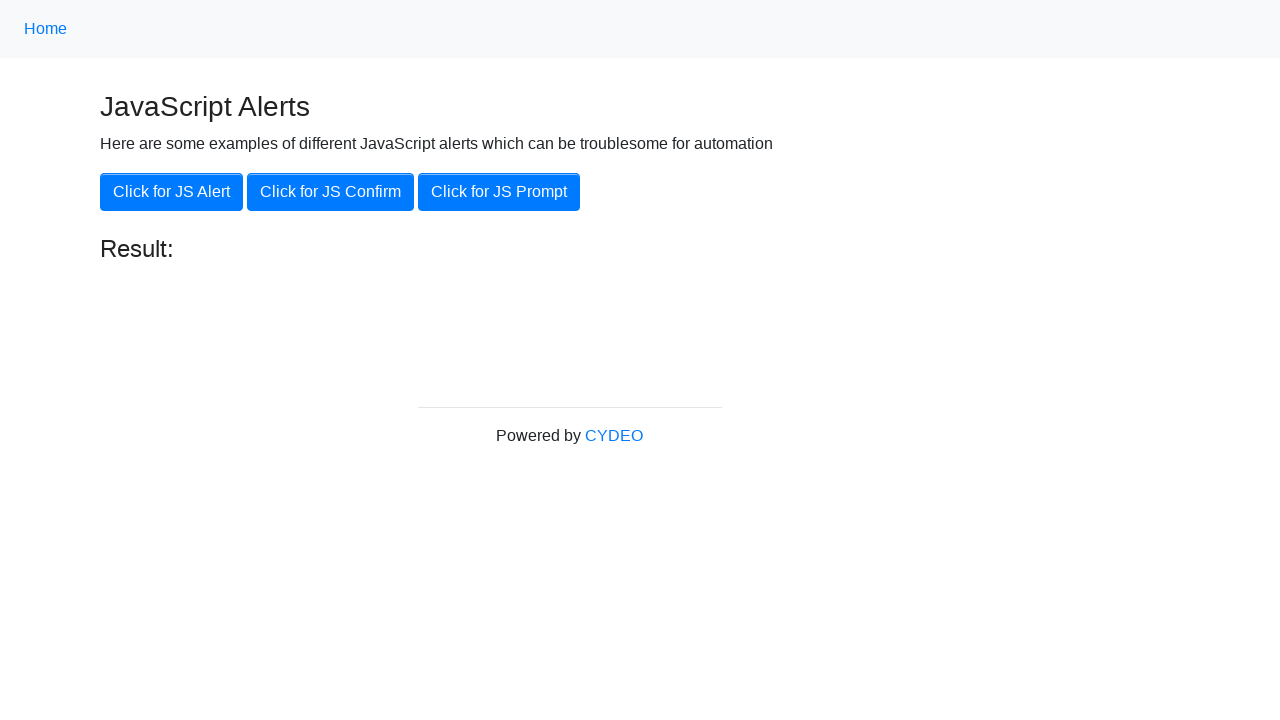

Clicked 'Click for JS Prompt' button at (499, 192) on xpath=//button[.='Click for JS Prompt']
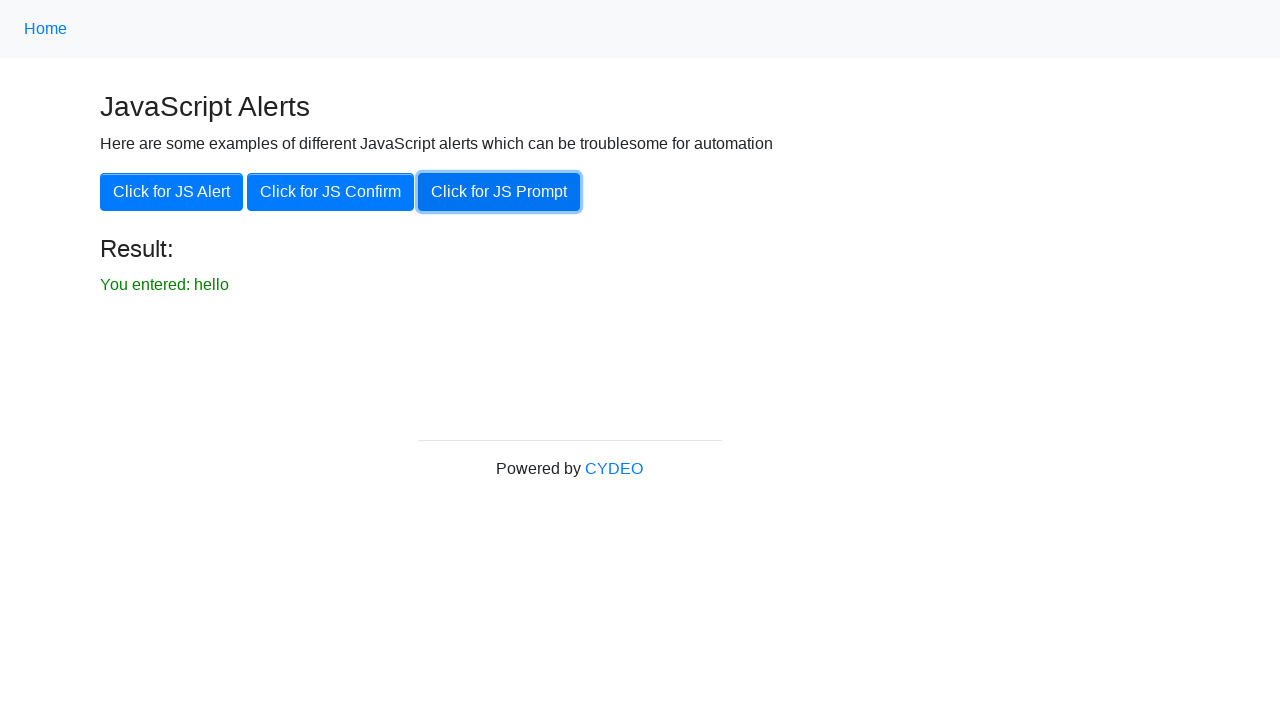

Verified that 'You entered: hello' text is displayed
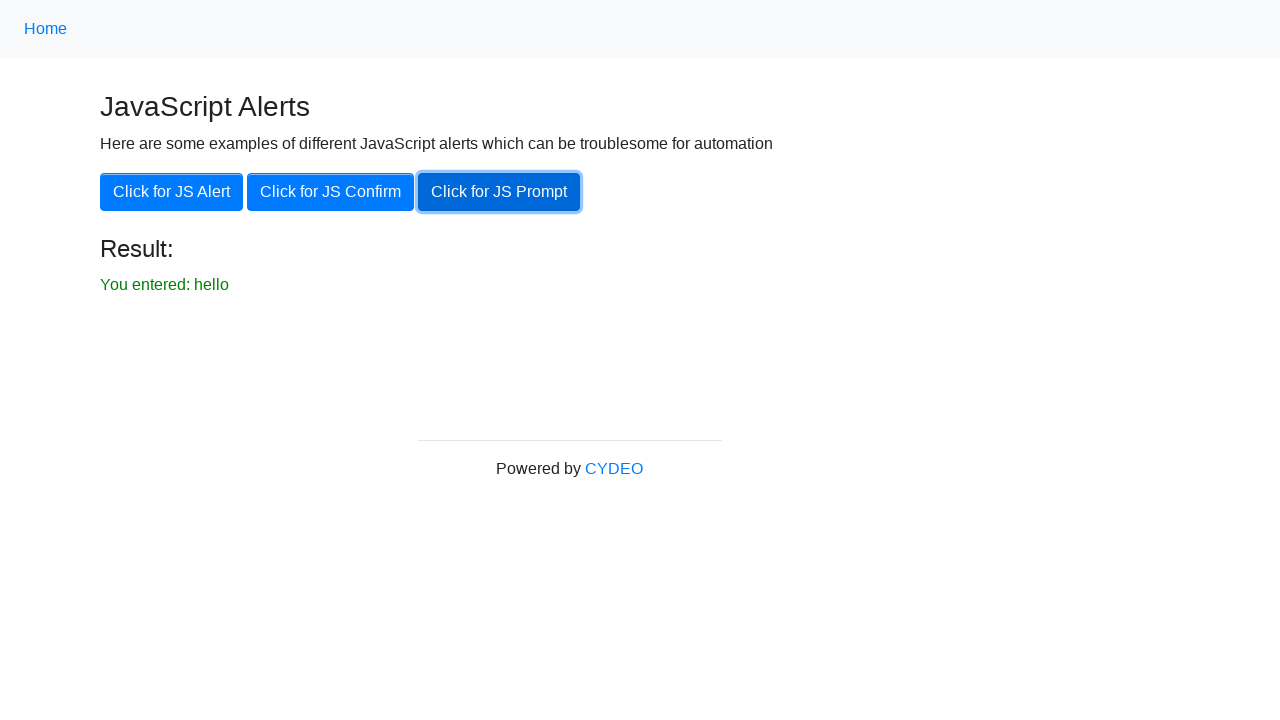

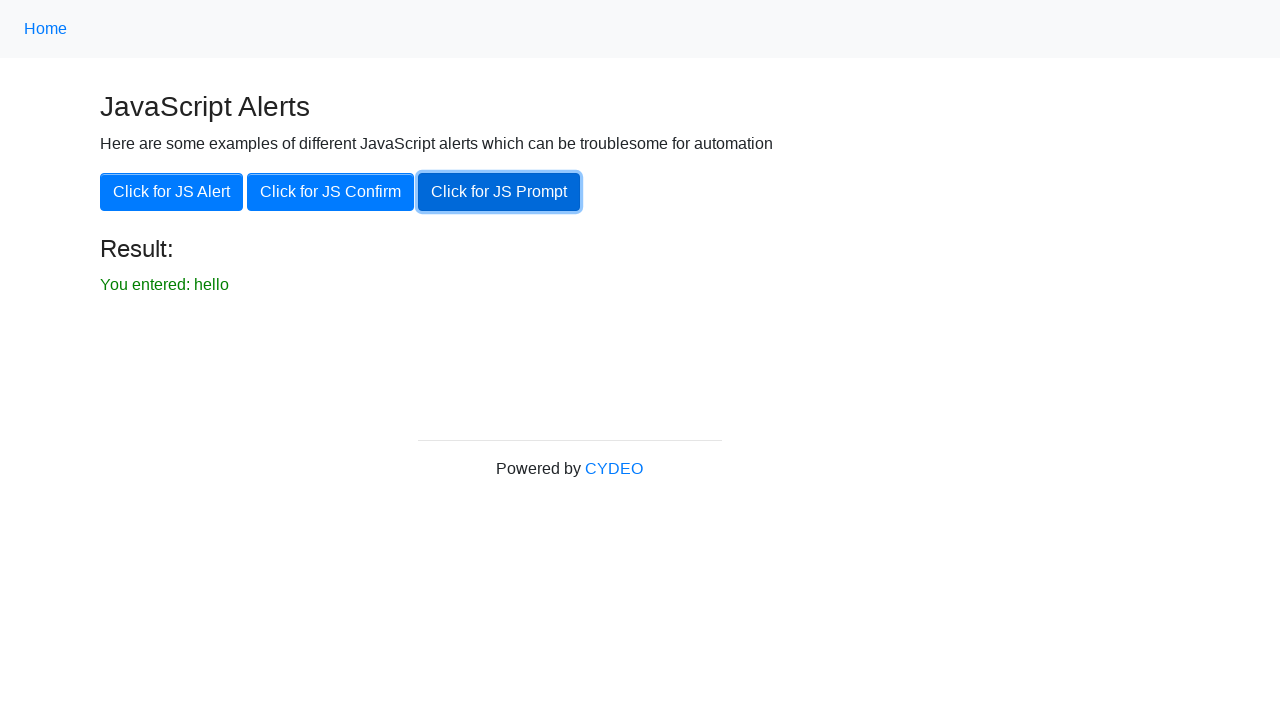